Tests autocomplete functionality by clicking on Auto-complete option, typing "apple" in search field, navigating through suggestions with arrow keys and selecting with Enter

Starting URL: https://web-locators-static-site-qa.vercel.app/

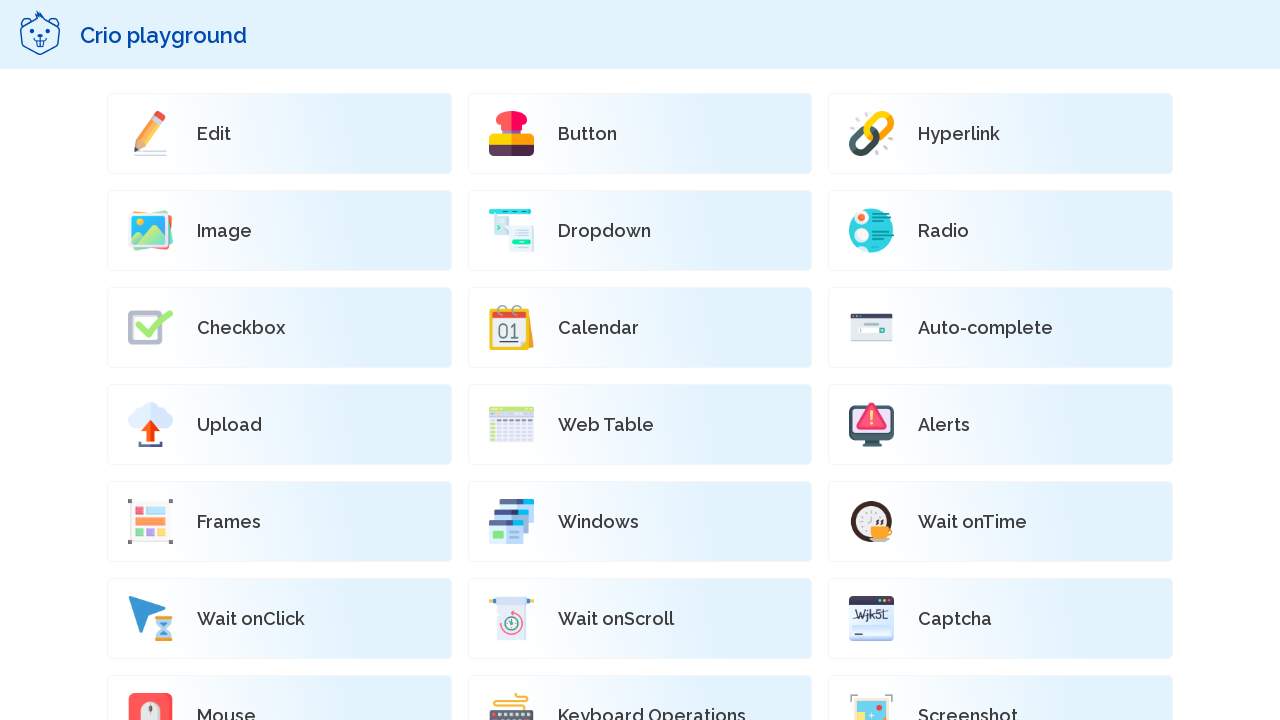

Clicked on Auto-complete menu option at (986, 328) on xpath=//p[text()='Auto-complete']
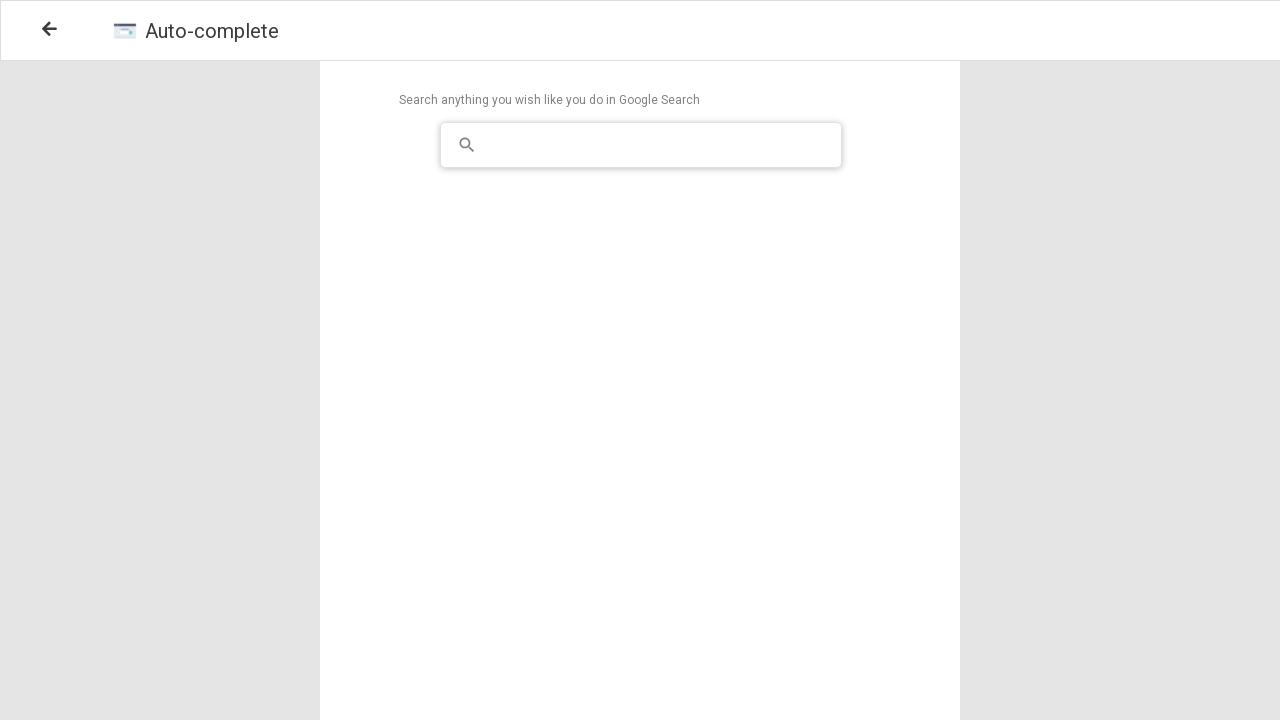

Clicked on search input field at (659, 145) on xpath=//input[@data-test='search-input']
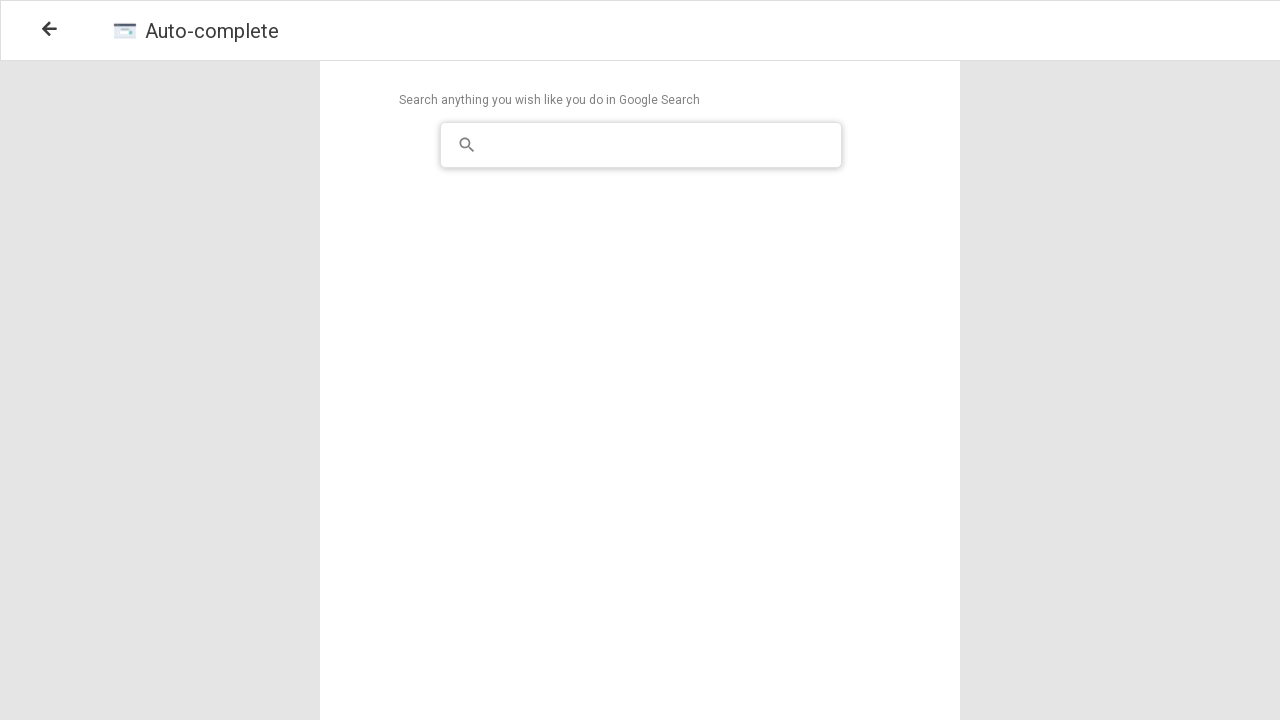

Typed 'apple' in search field on xpath=//input[@data-test='search-input']
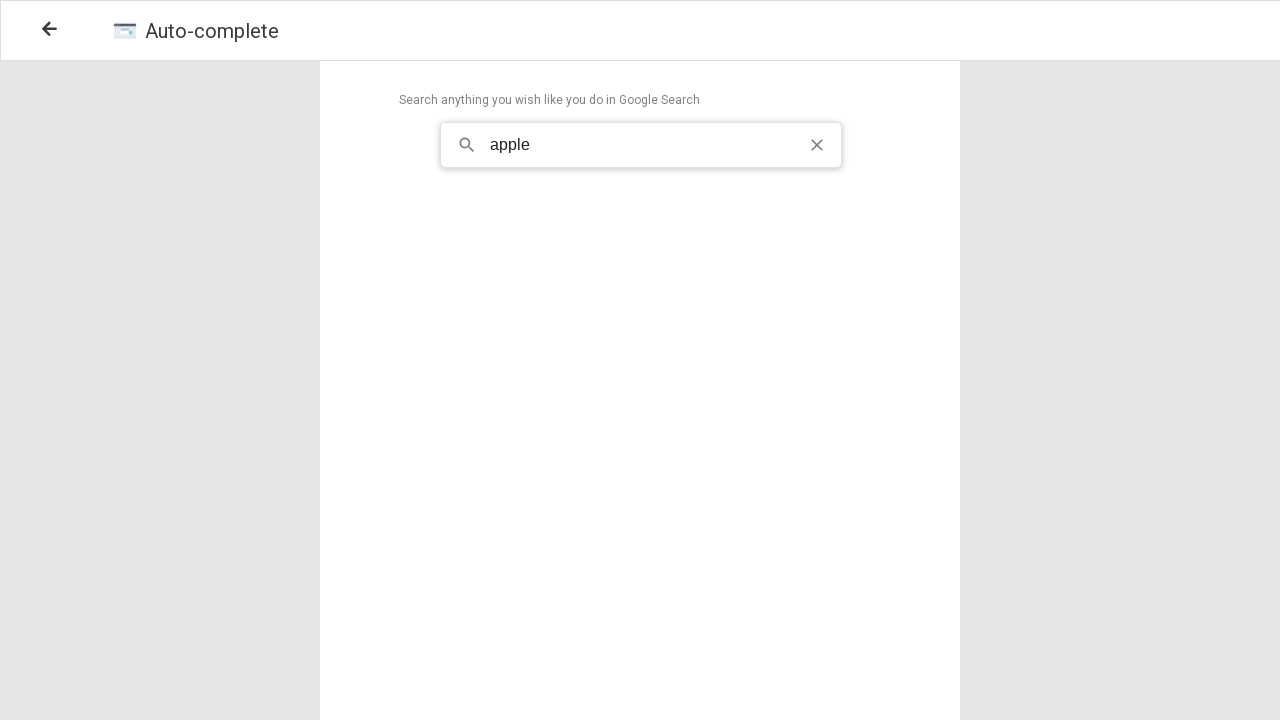

Waited 2 seconds for autocomplete suggestions to appear
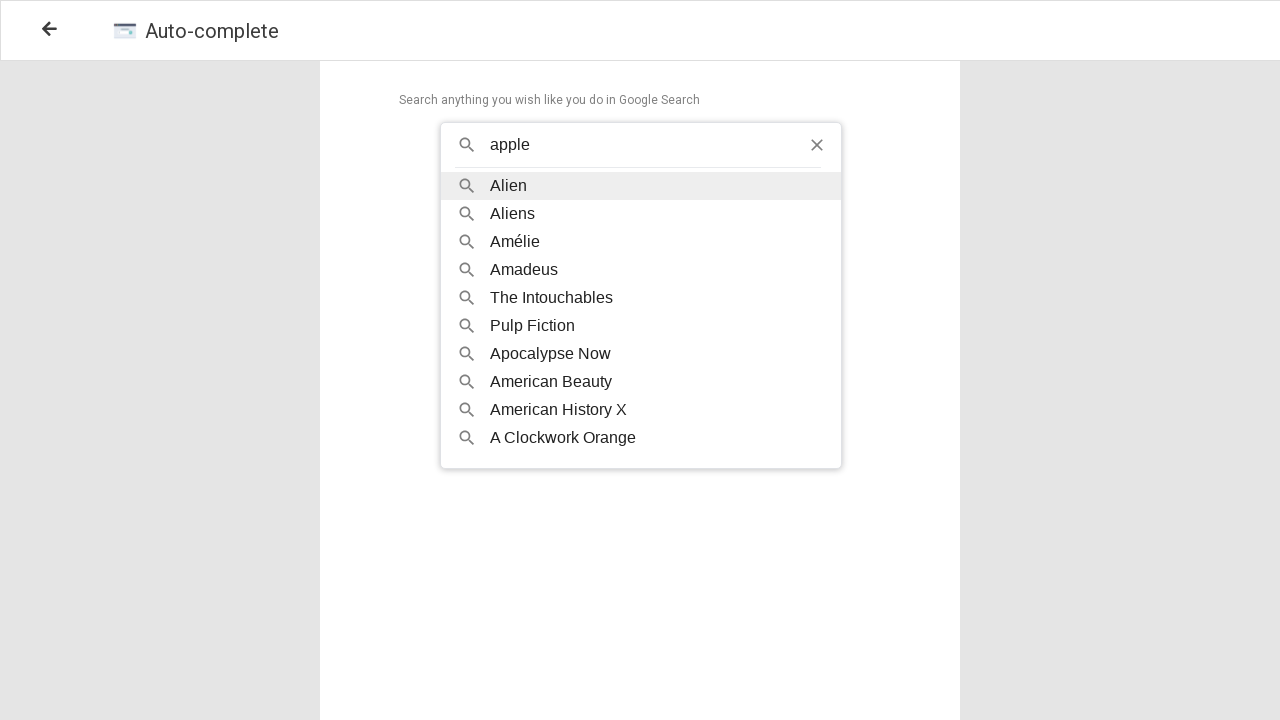

Pressed ArrowDown to navigate through autocomplete suggestions
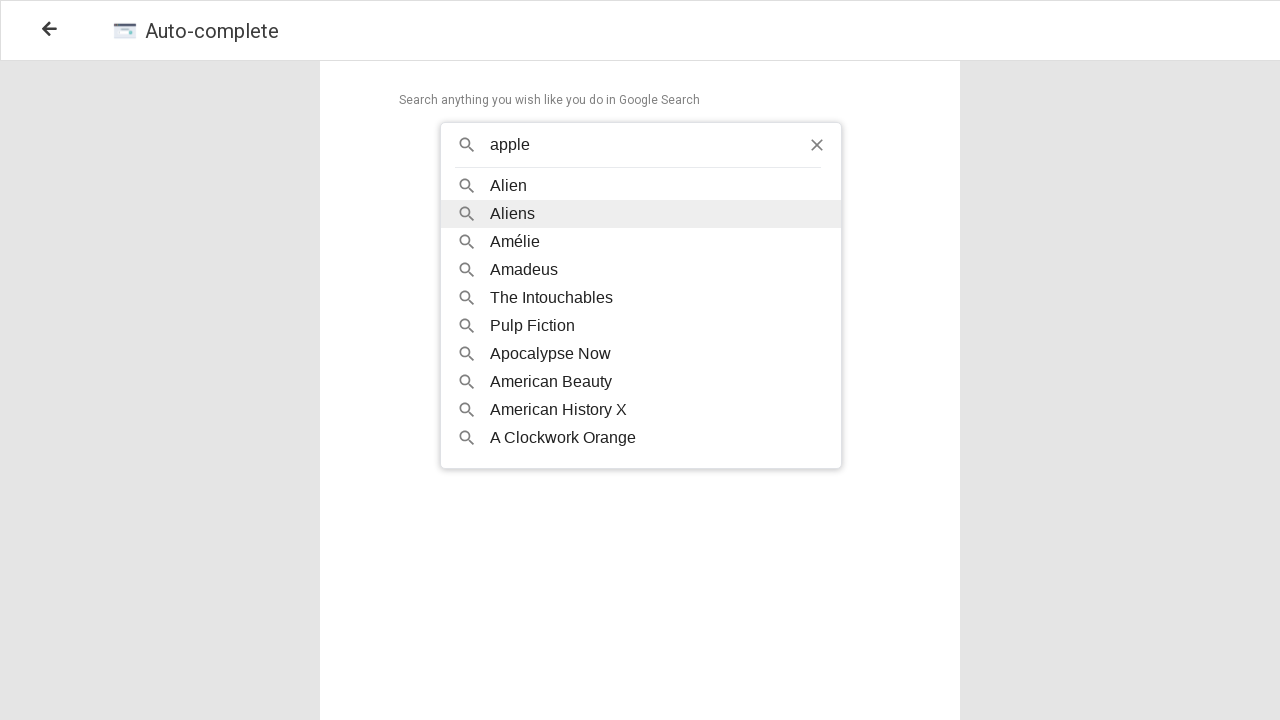

Waited 2 seconds for suggestion highlighting
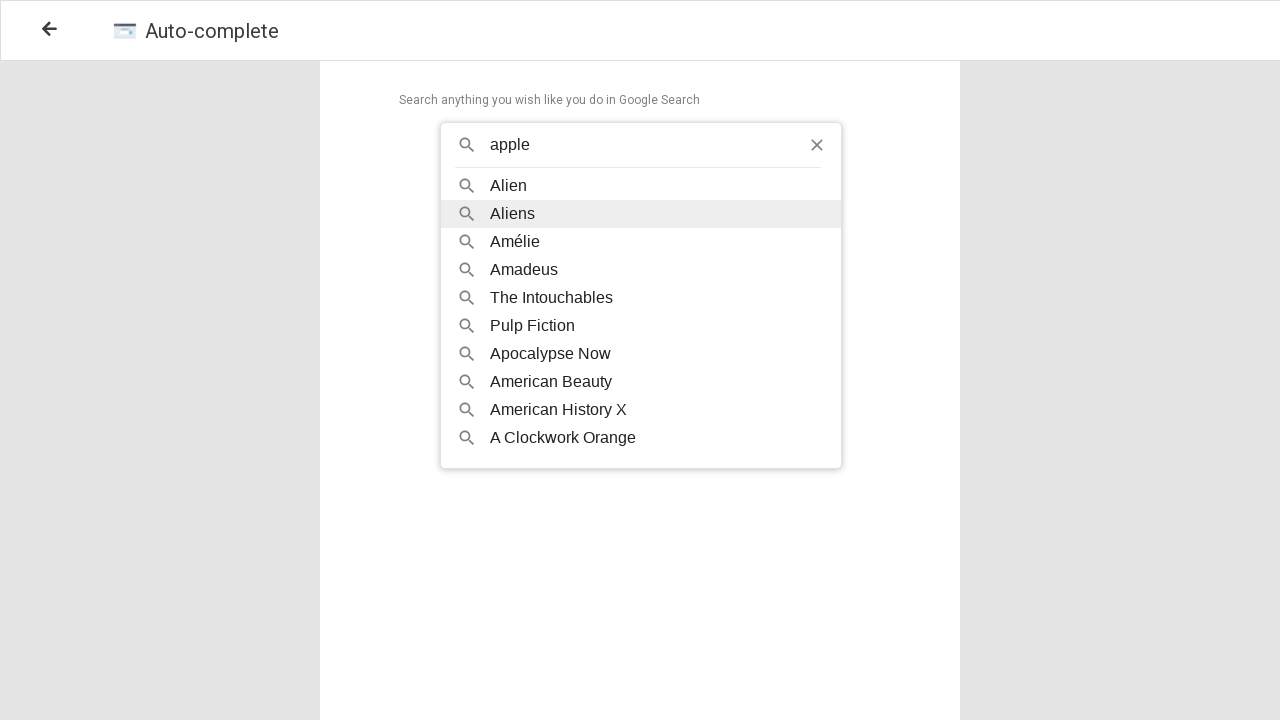

Pressed Enter to select the highlighted suggestion
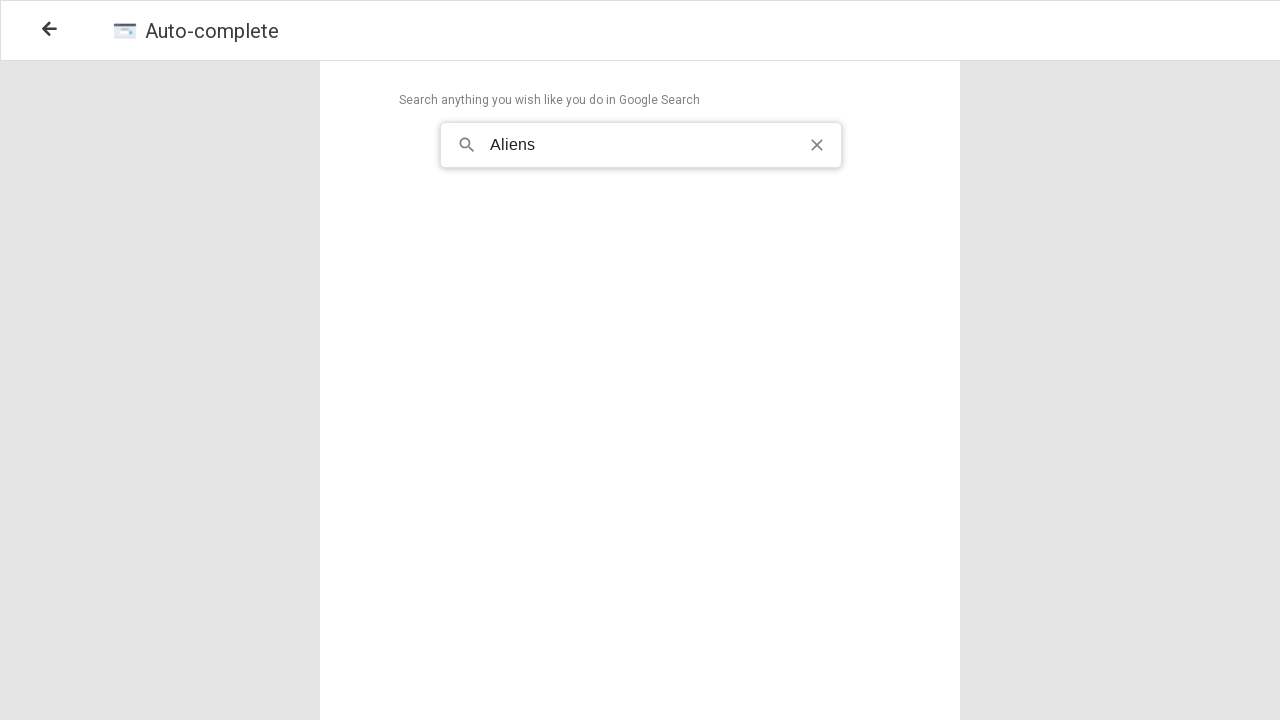

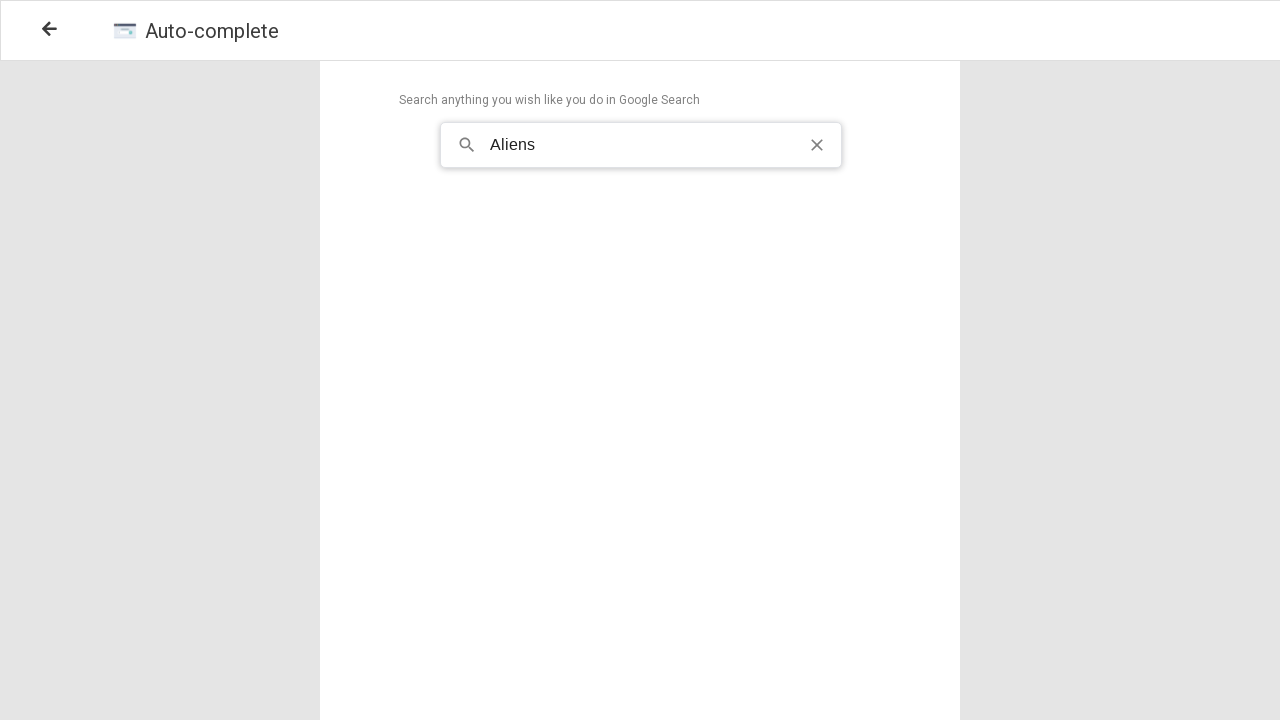